Tests successful user registration by filling all required fields and submitting the form

Starting URL: https://www.sharelane.com/cgi-bin/register.py?page=1&zip_code=12345

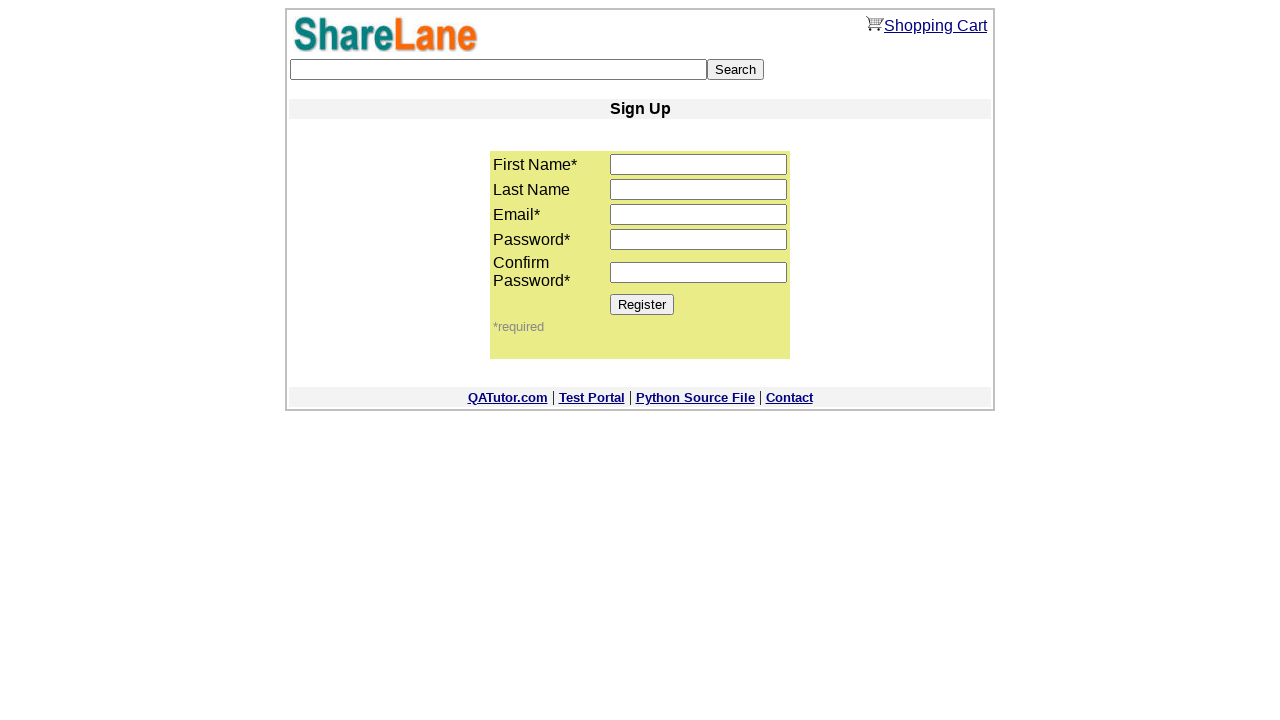

Filled first name field with 'John' on input[name='first_name']
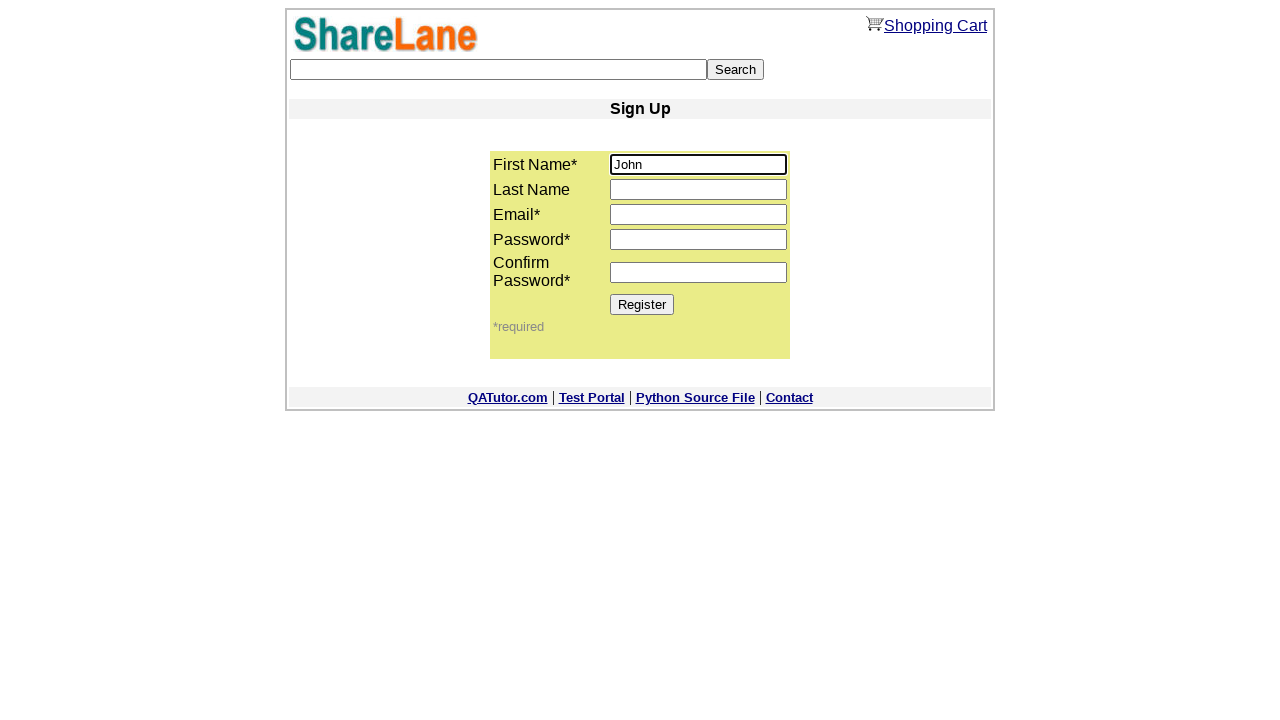

Filled last name field with 'Smith' on input[name='last_name']
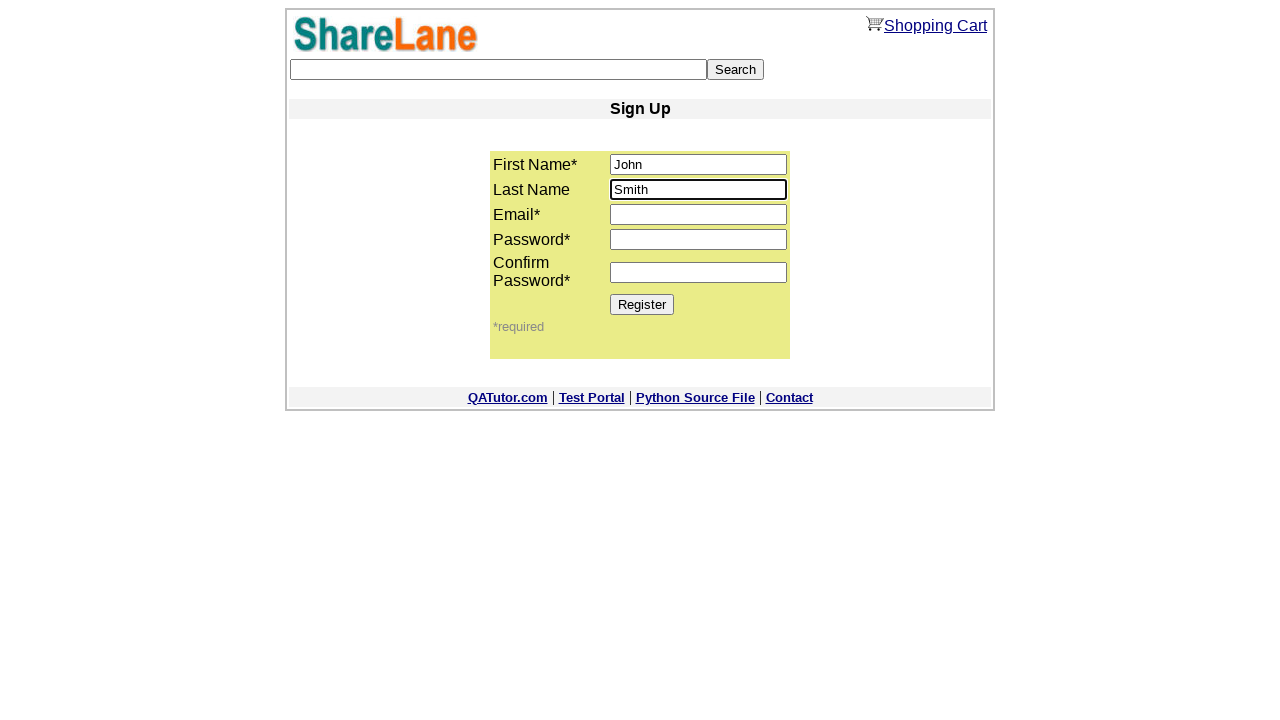

Filled email field with 'test.user.8472@example.com' on input[name='email']
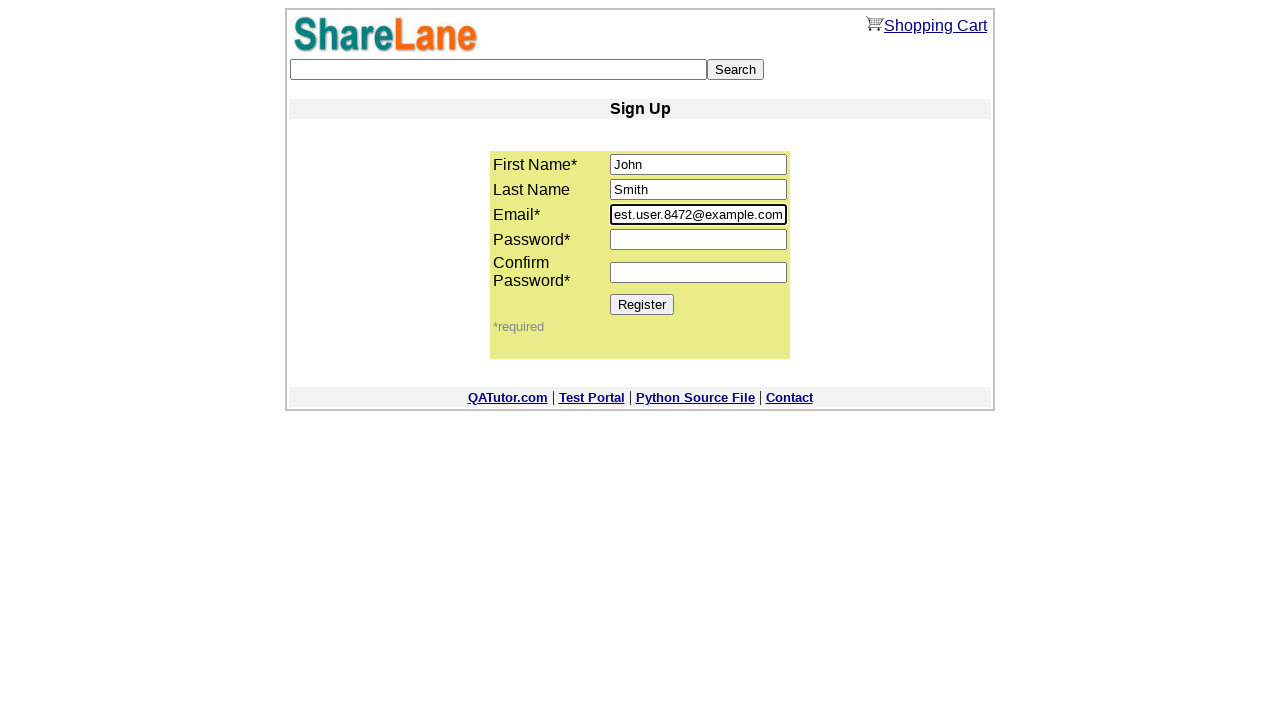

Filled password field with 'SecurePass123' on input[name='password1']
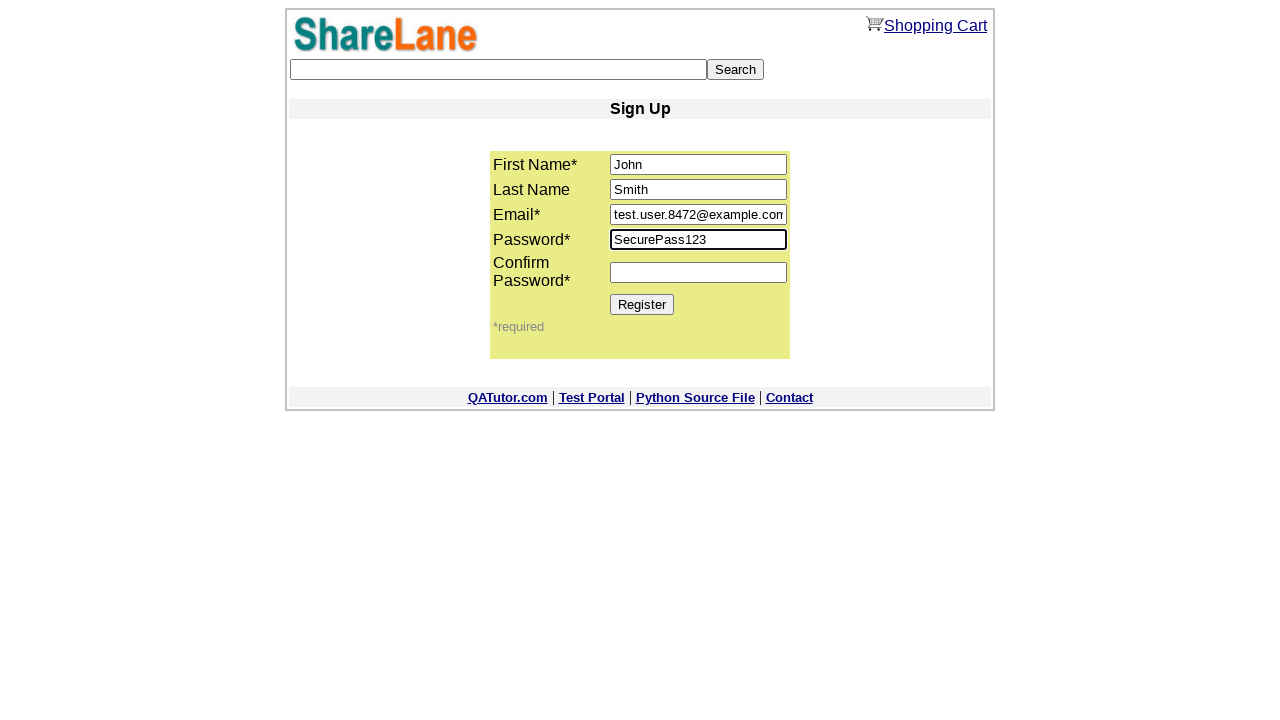

Filled password confirmation field with 'SecurePass123' on input[name='password2']
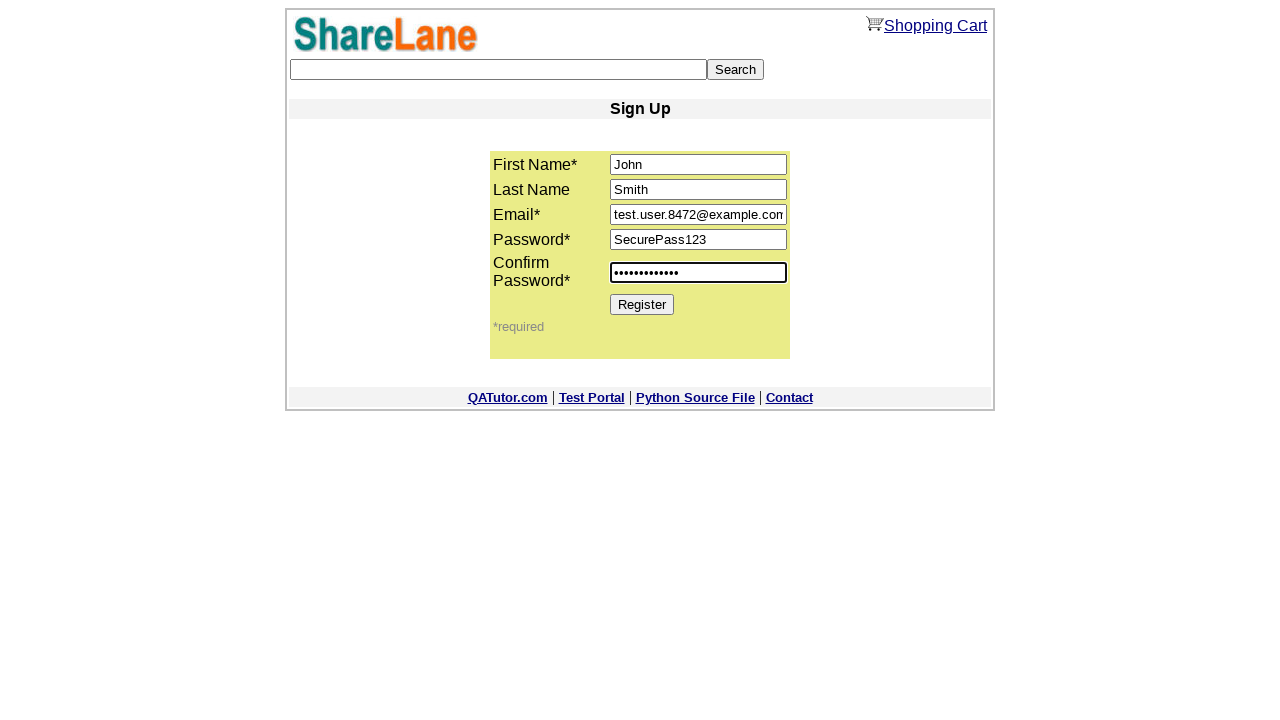

Clicked Register button to submit the form at (642, 304) on input[value='Register']
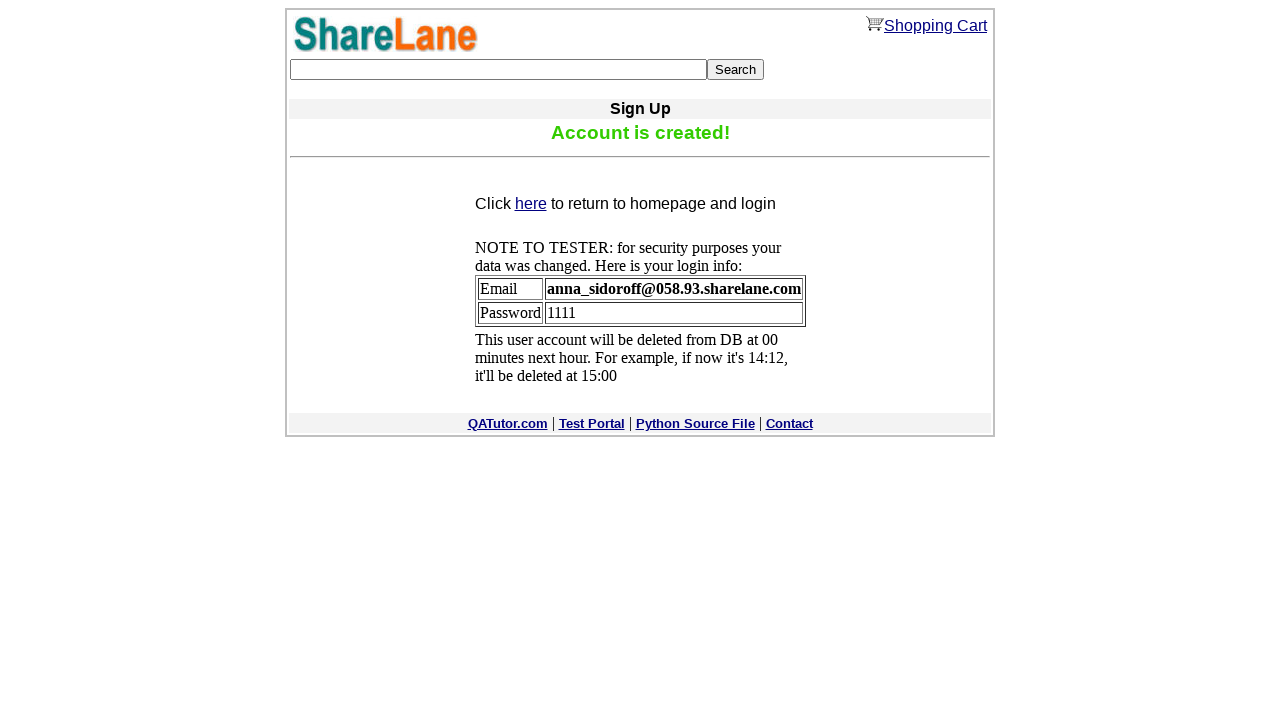

Registration confirmation message appeared
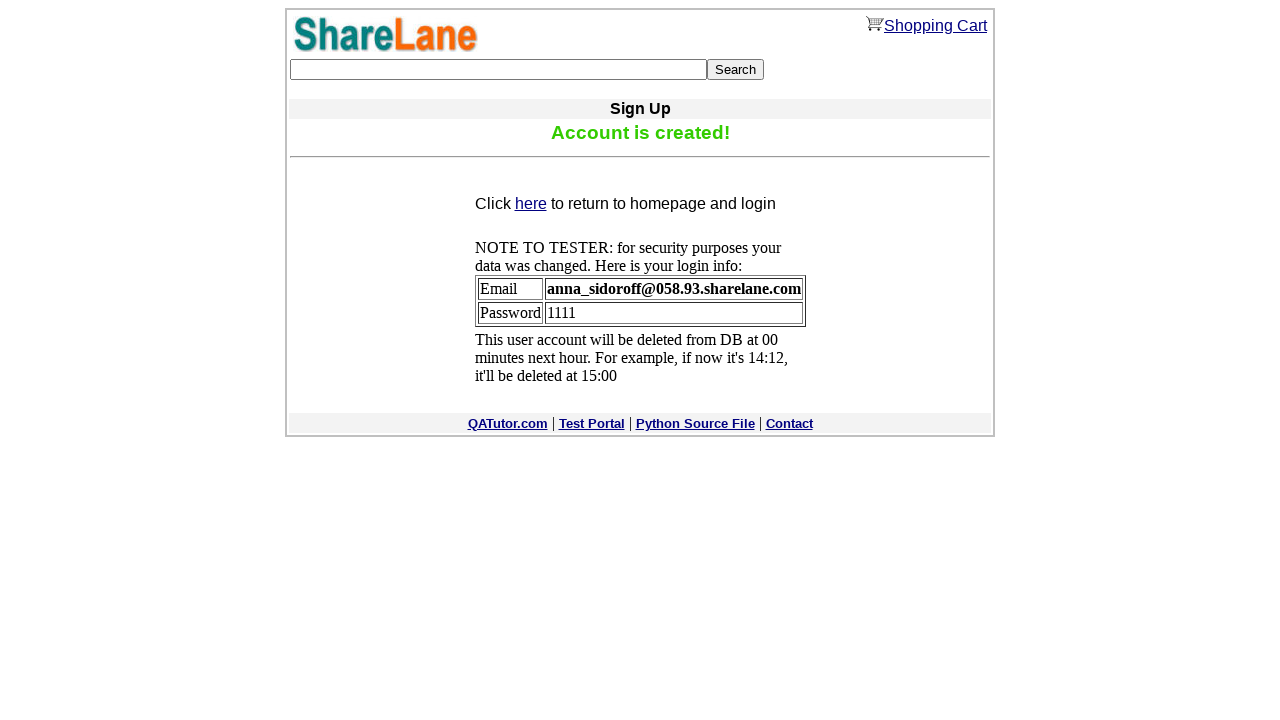

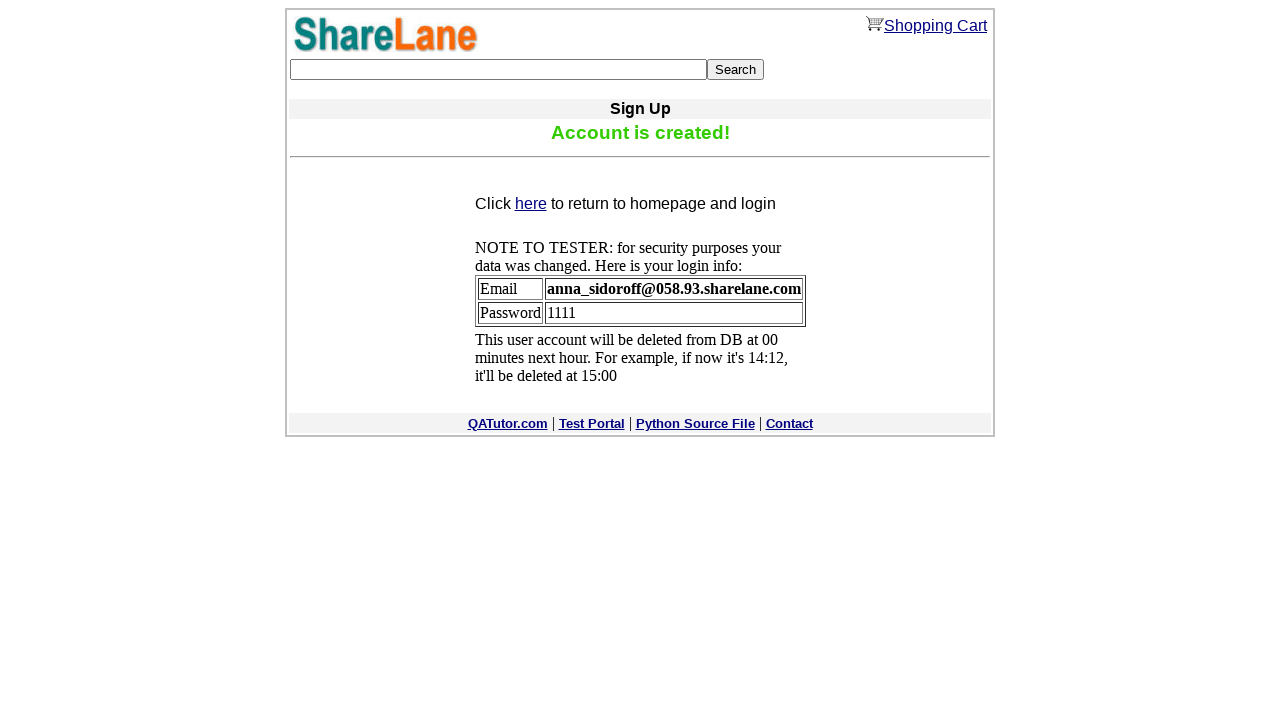